Tests a web table by calculating the sum of all score values in the 4th column and verifying it matches the displayed total amount on the page.

Starting URL: https://rahulshettyacademy.com/AutomationPractice/

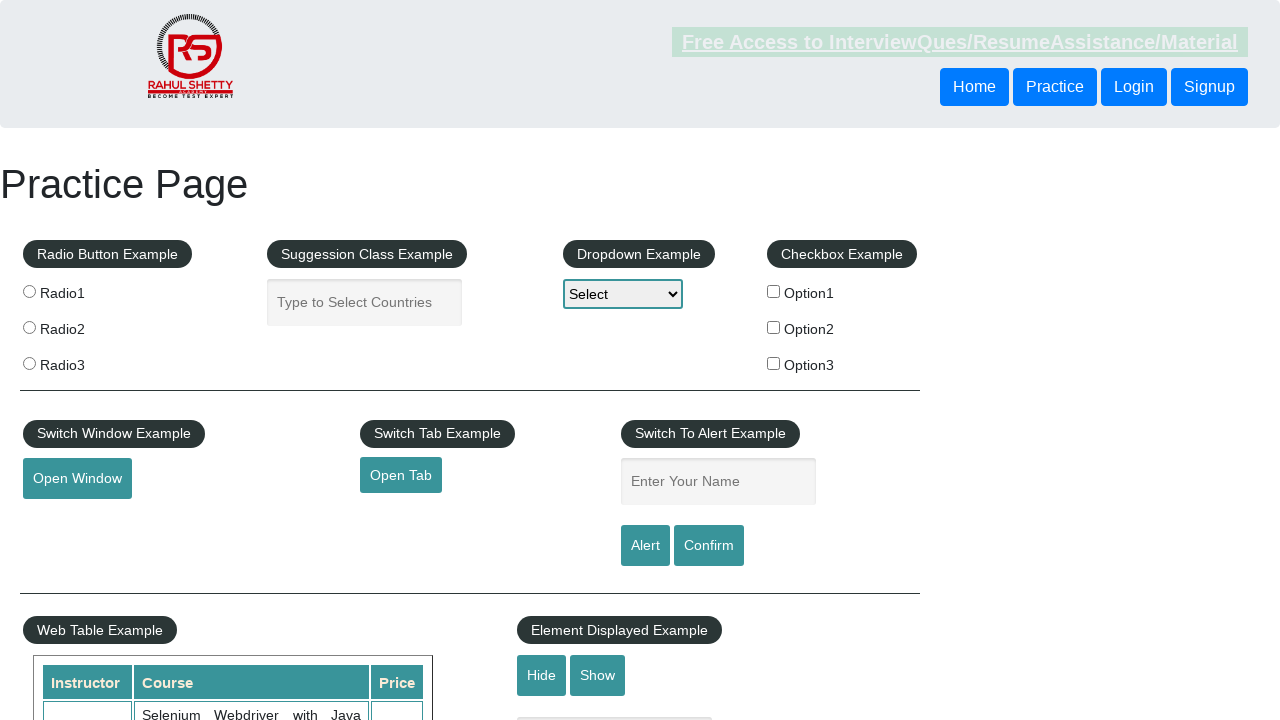

Scrolled down 800px to view table section
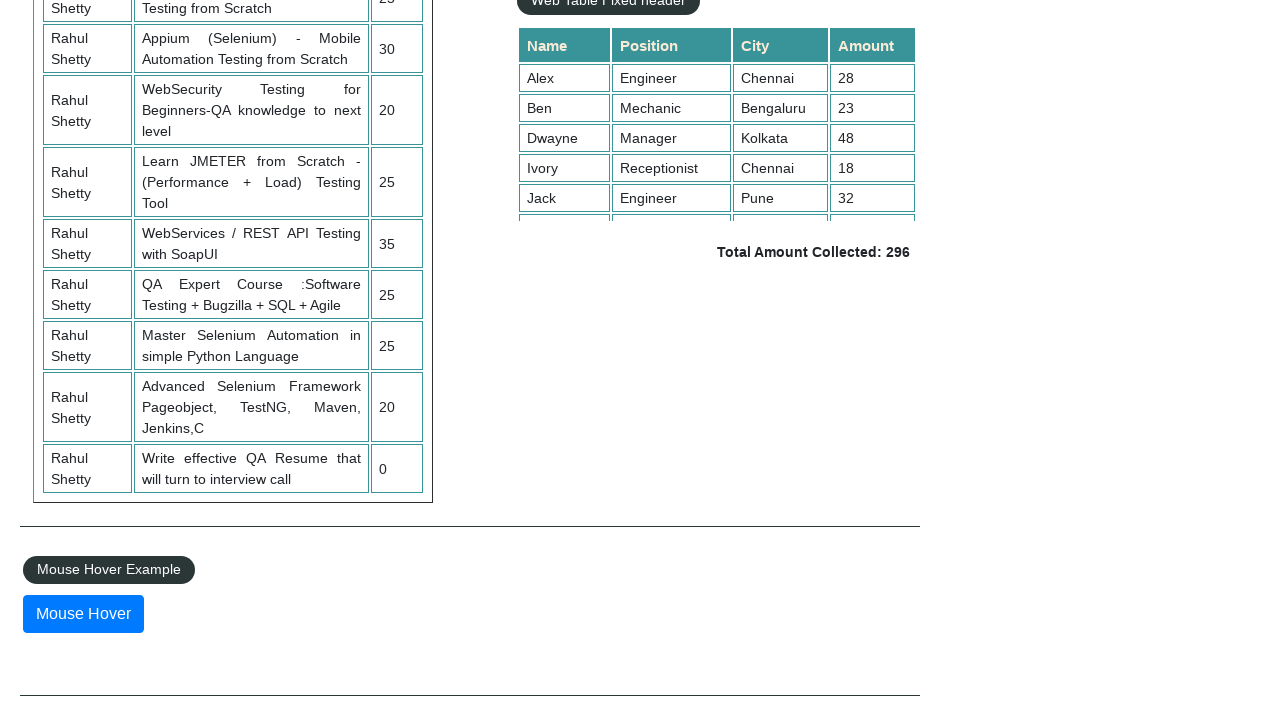

Table tbody rows loaded and visible
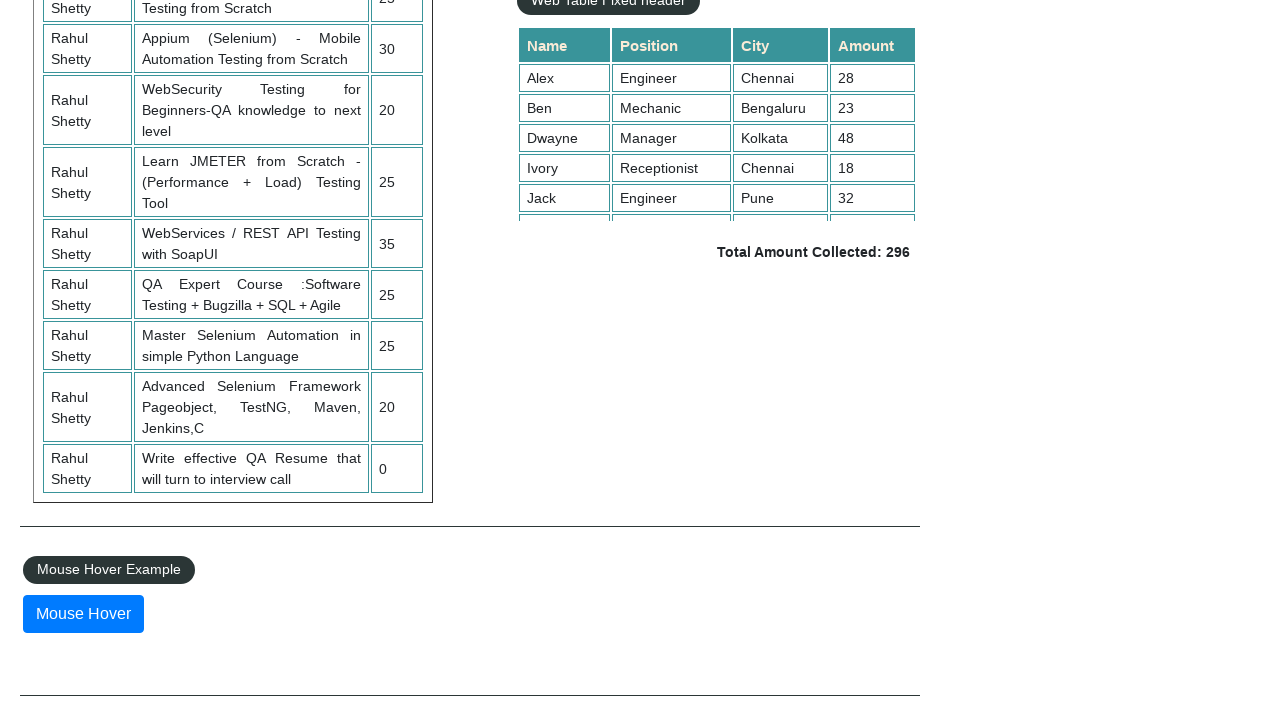

Located 9 score cells from 4th column
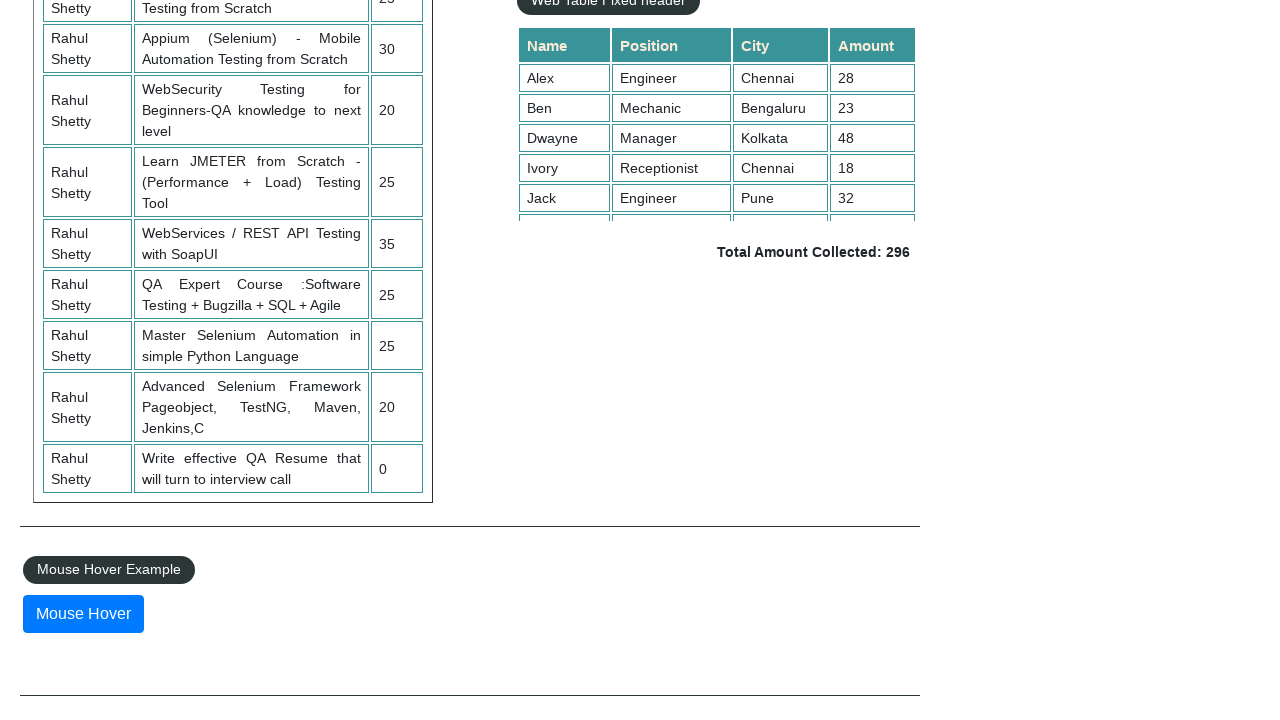

Calculated sum of all scores: 296
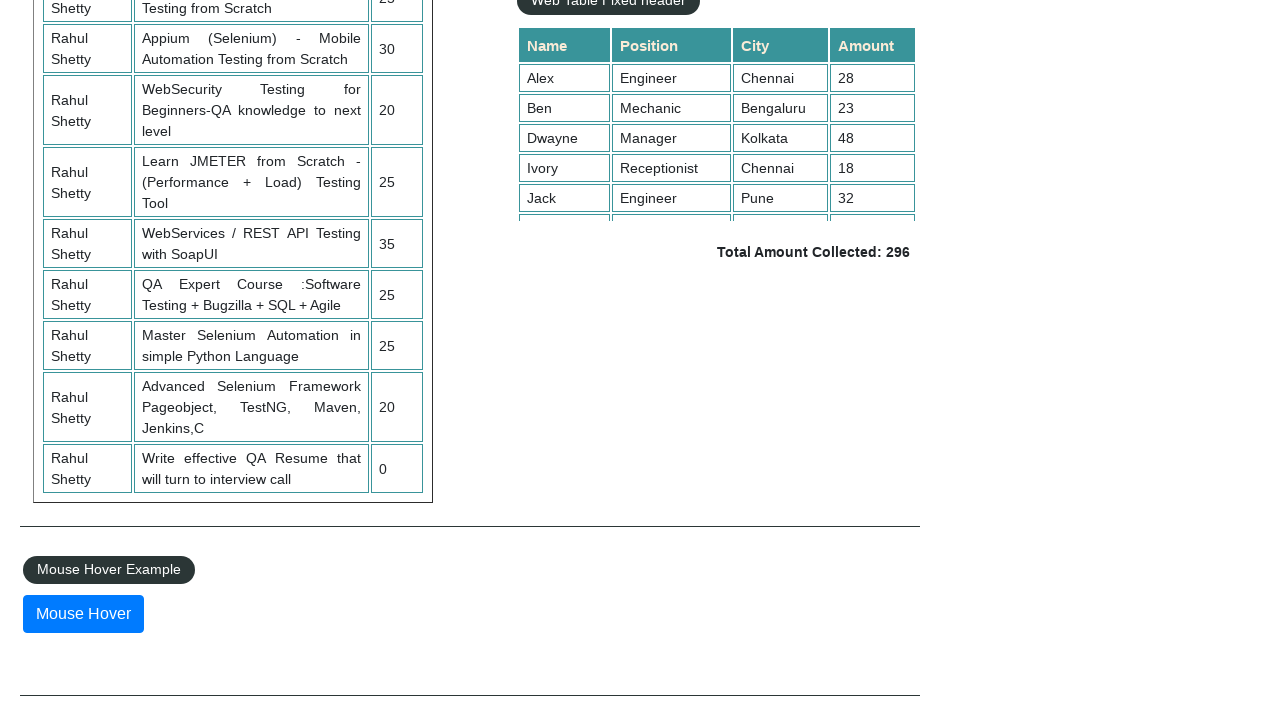

Retrieved displayed total text: ' Total Amount Collected: 296 '
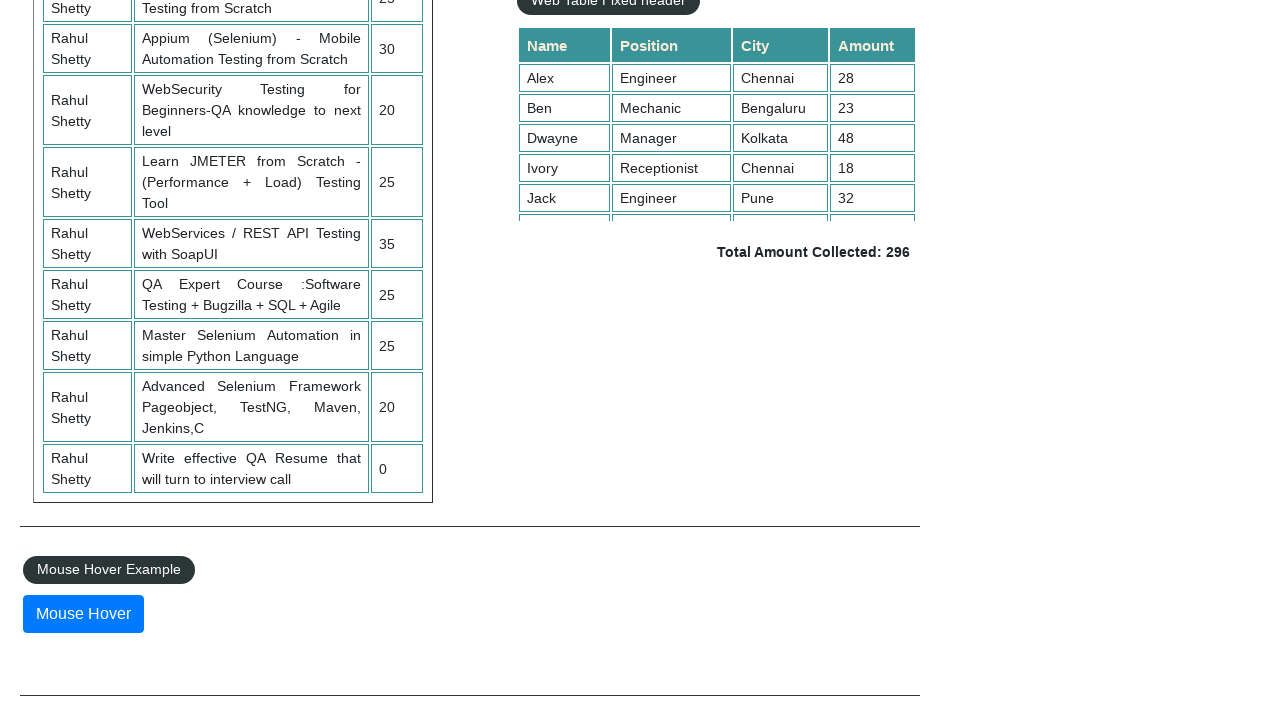

Extracted displayed total value: 296
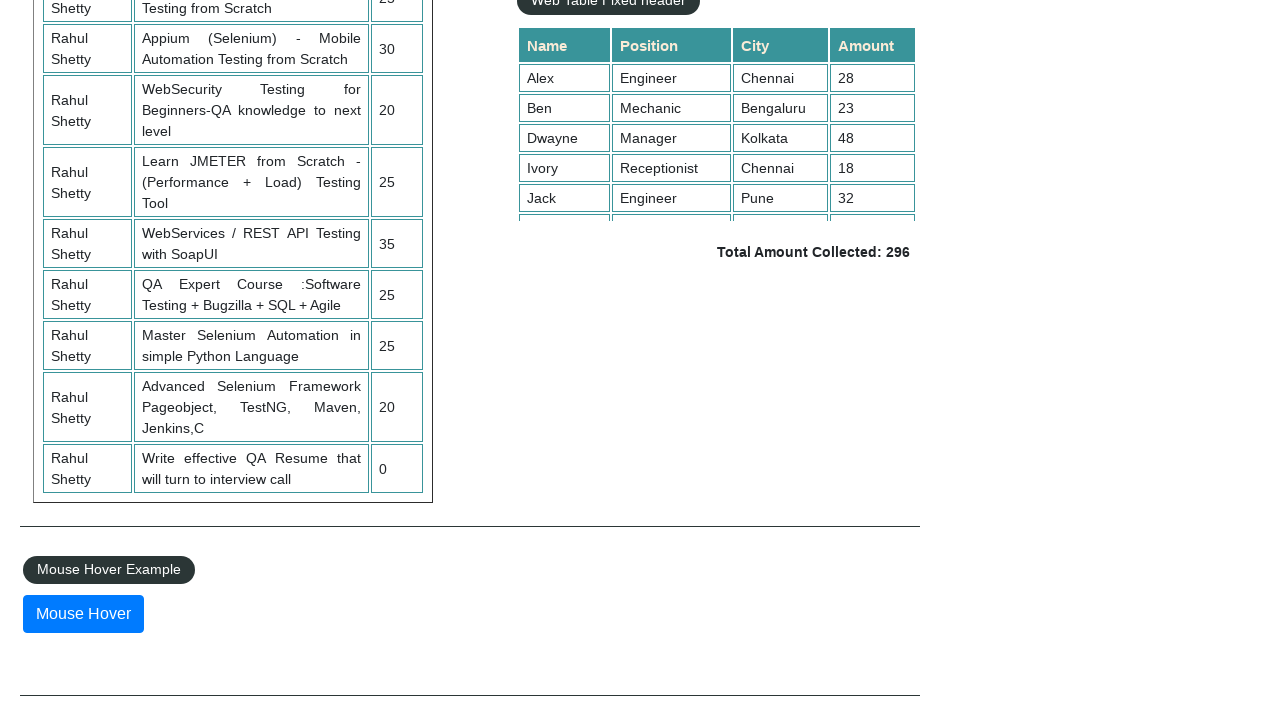

Assertion passed: calculated sum 296 matches displayed total 296
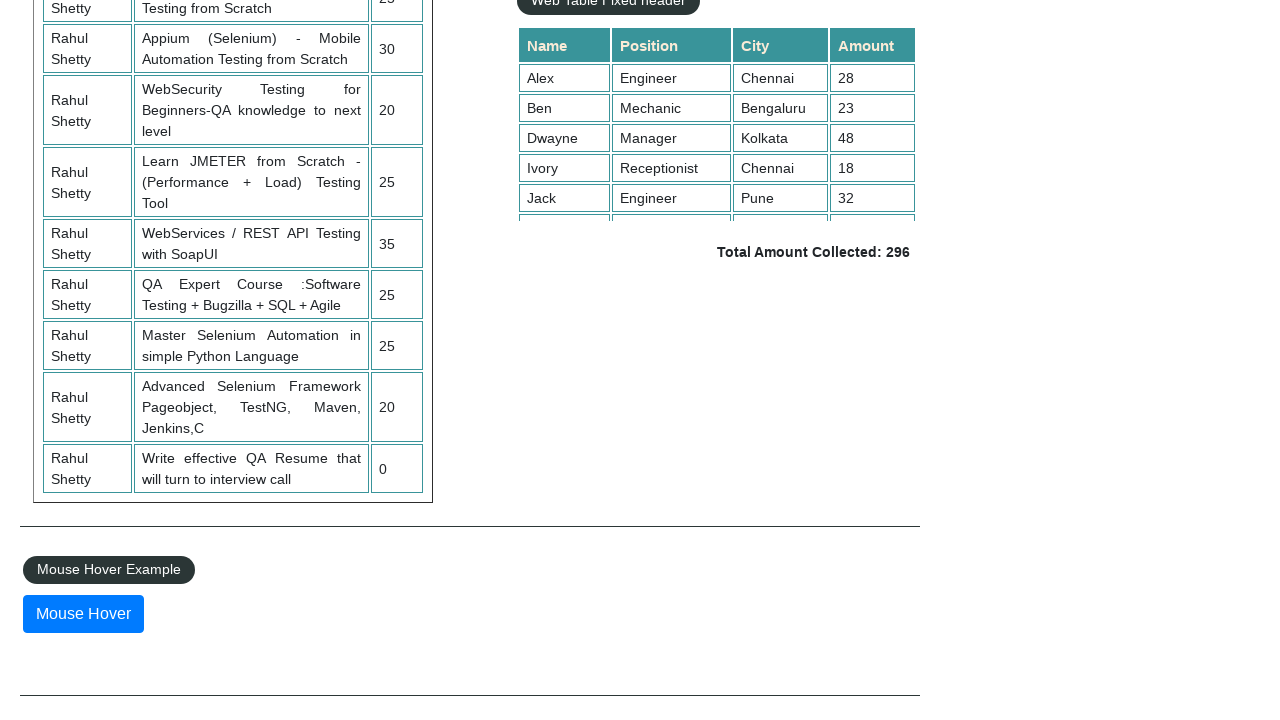

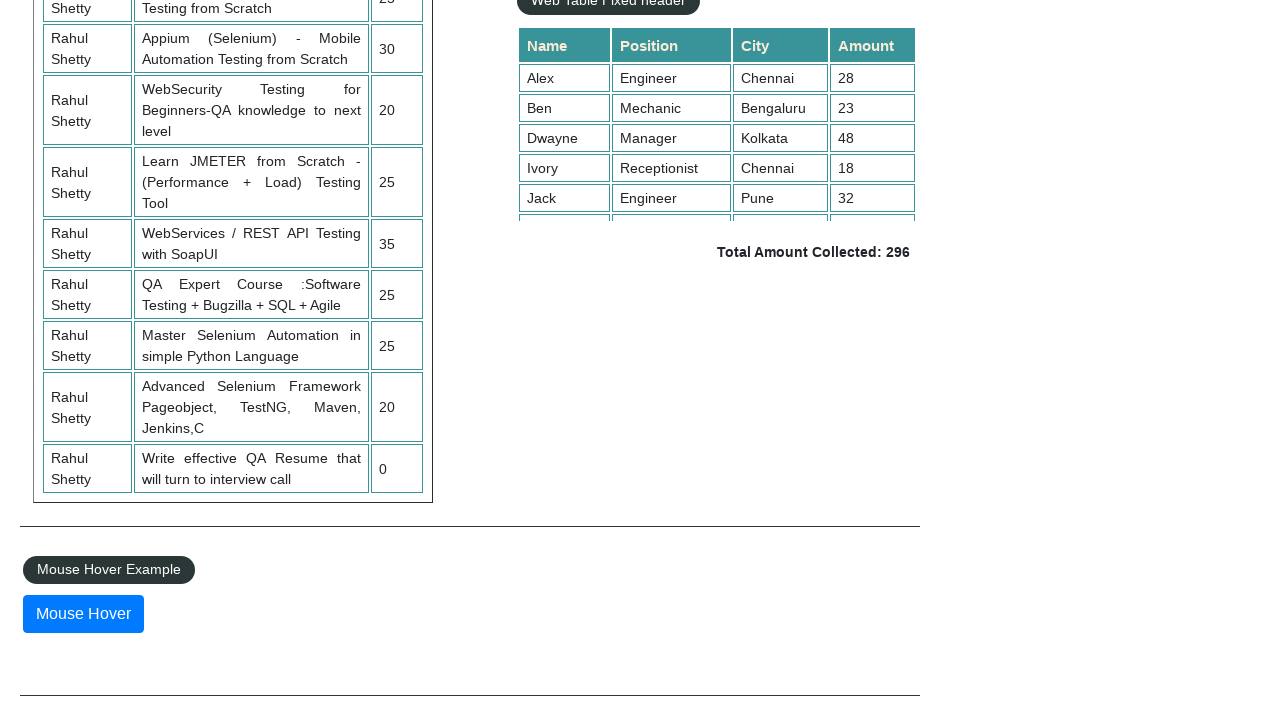